Tests the mobile CTA button visibility behavior on small screens.

Starting URL: https://mission101.ai/ua/uzhhorod

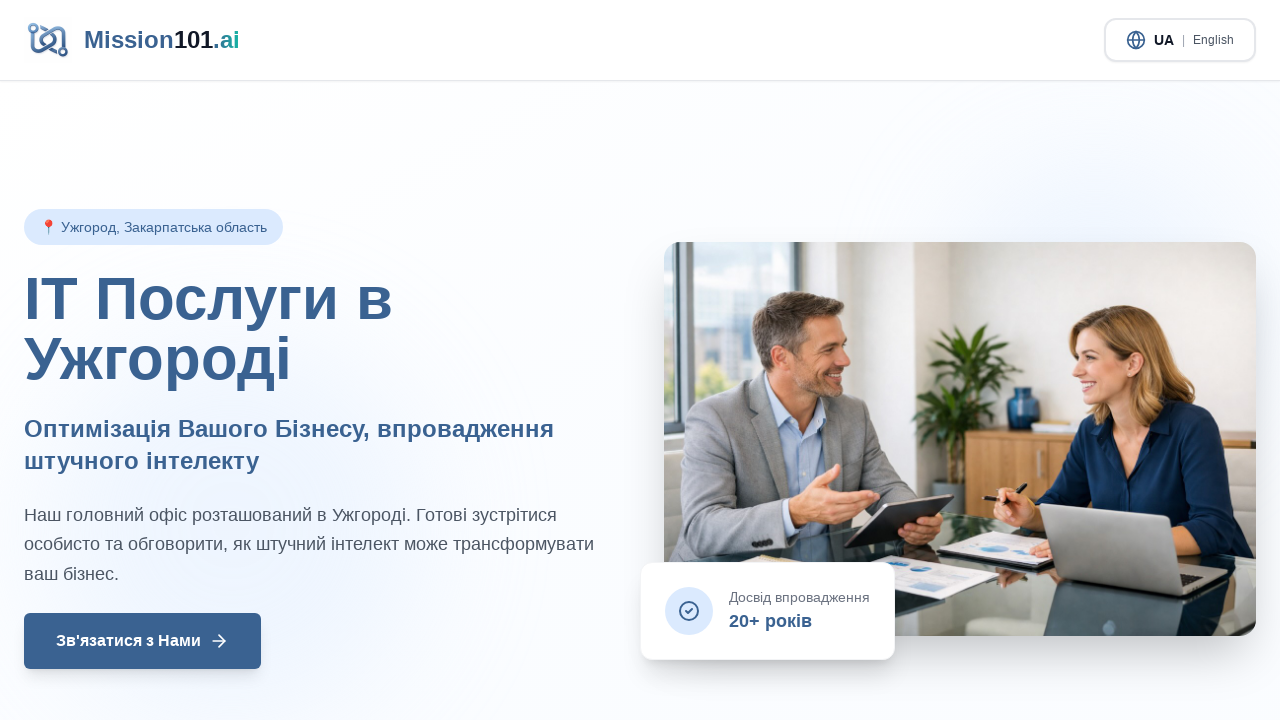

Set viewport to mobile size (375x667)
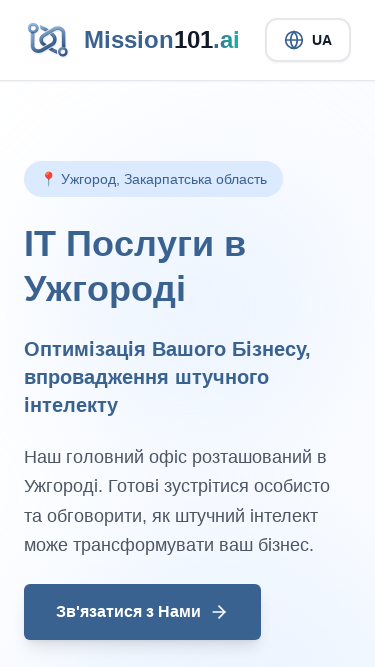

Reloaded page with mobile viewport
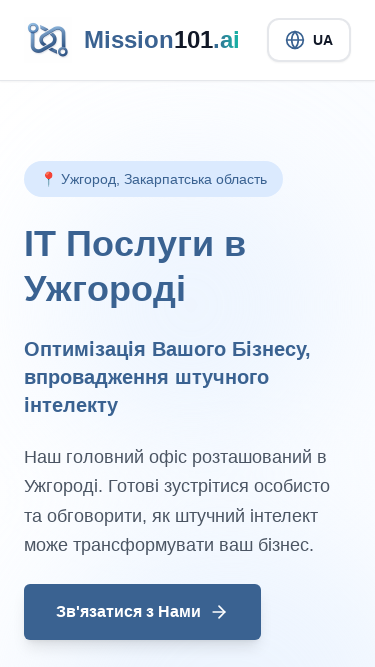

Waited for page to reach networkidle state
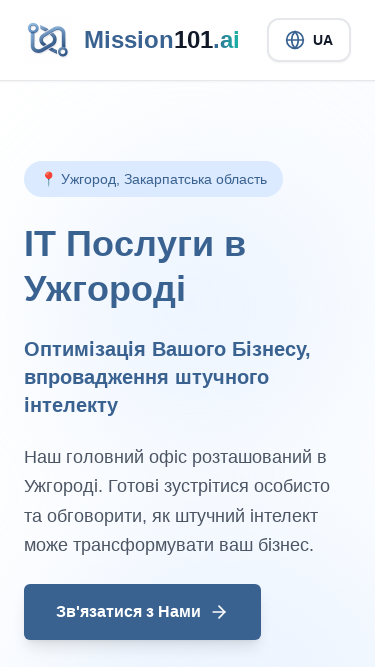

Located mobile CTA button in navigation
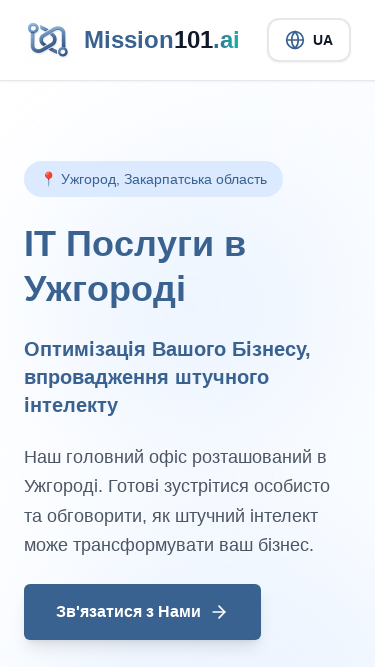

Checked CTA button visibility on mobile screen
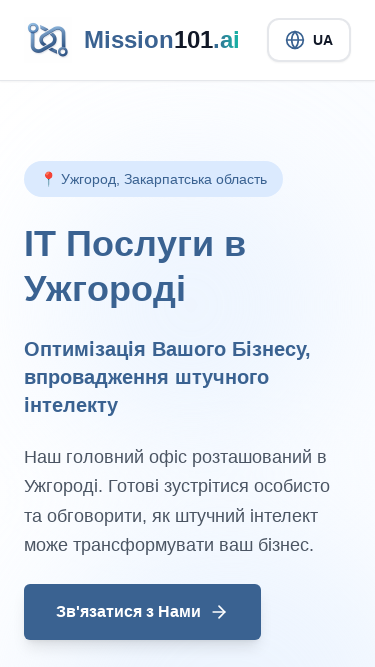

Verified that button visibility check returned a boolean value
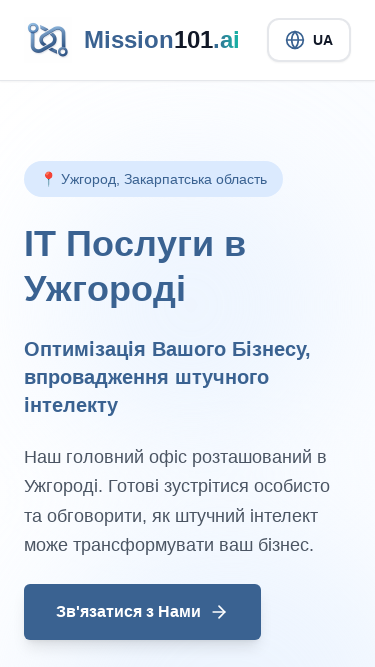

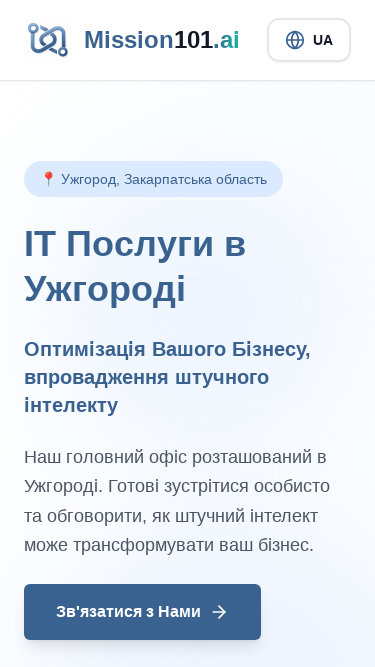